Tests marking individual todo items as complete by checking their toggle checkboxes.

Starting URL: https://demo.playwright.dev/todomvc

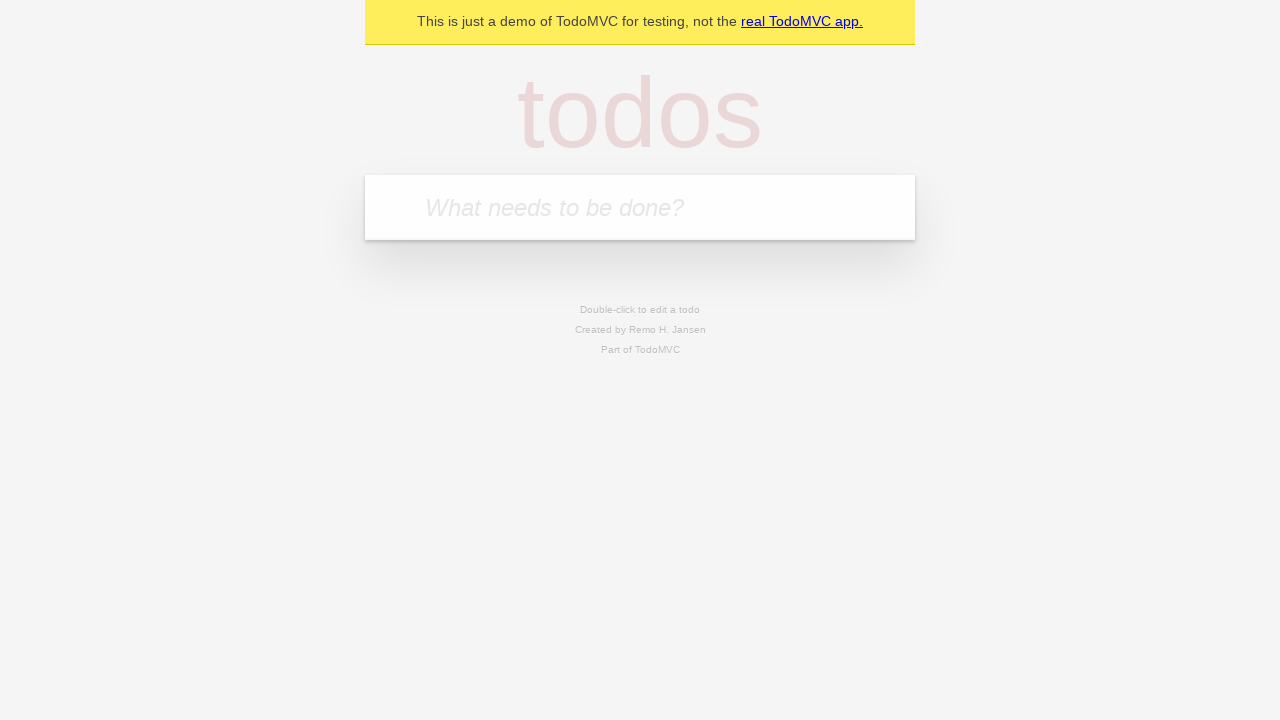

Filled new todo input with 'buy some cheese' on .new-todo
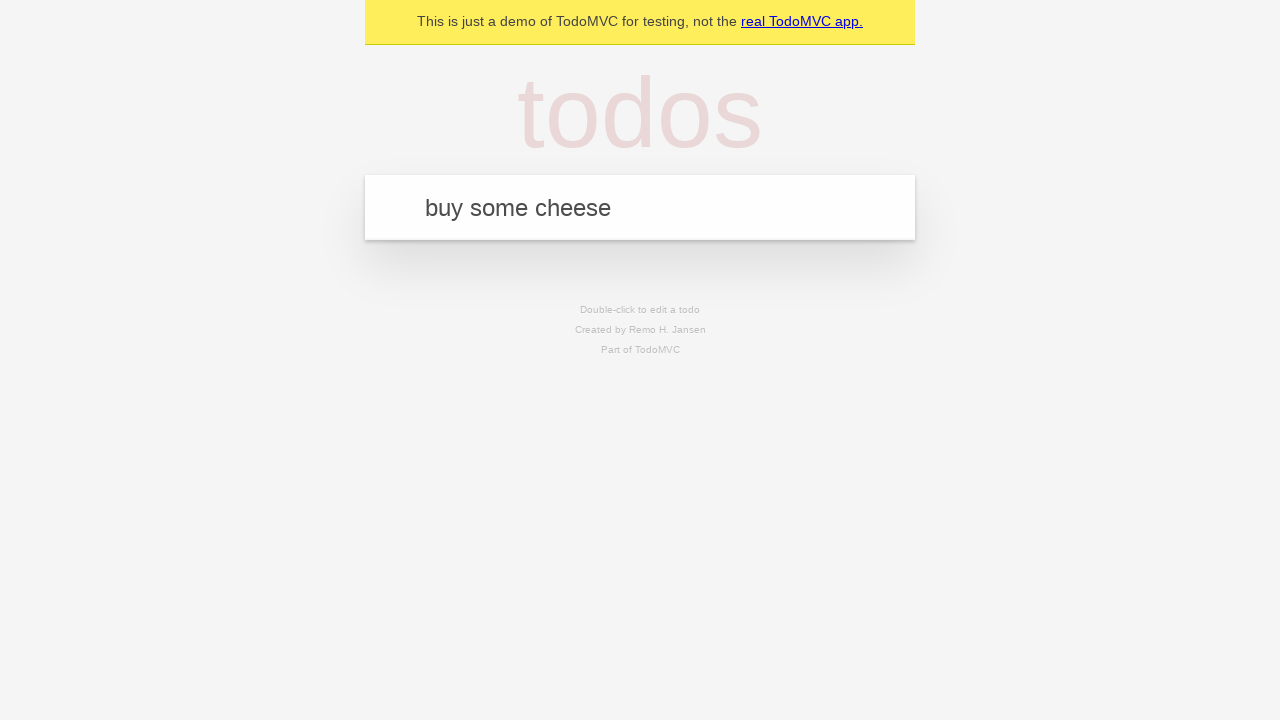

Pressed Enter to create first todo item on .new-todo
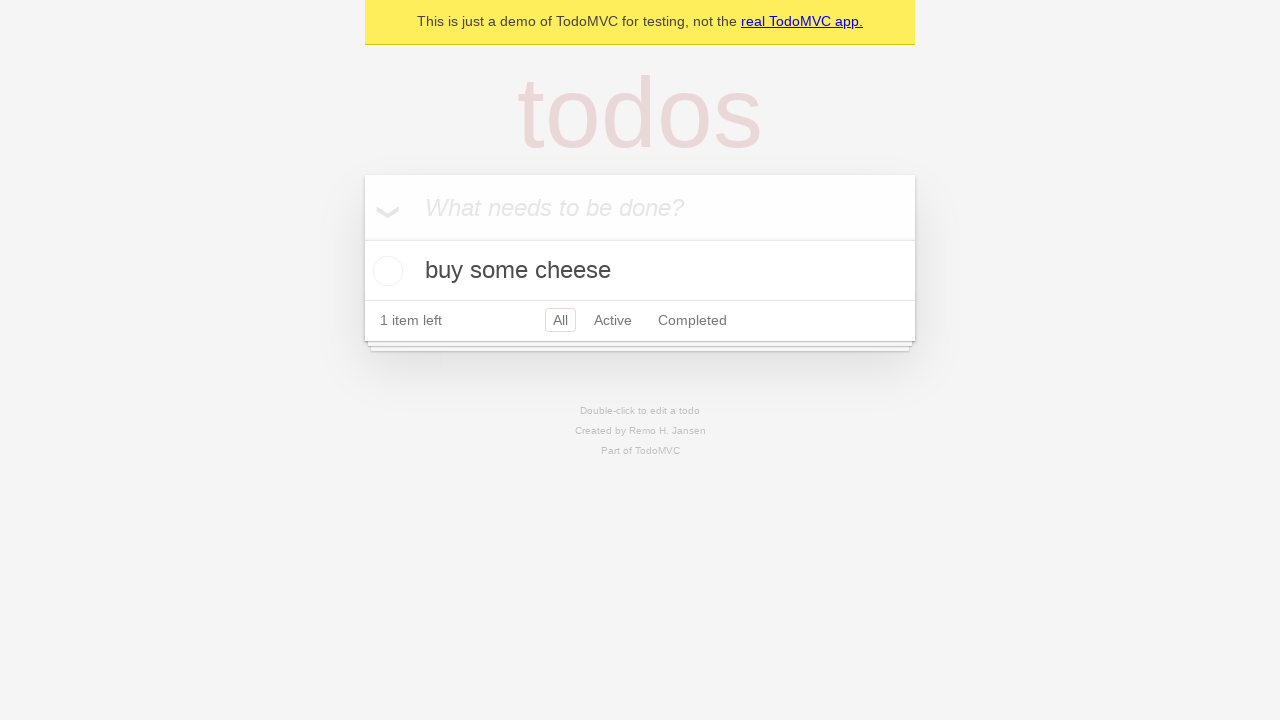

Filled new todo input with 'feed the cat' on .new-todo
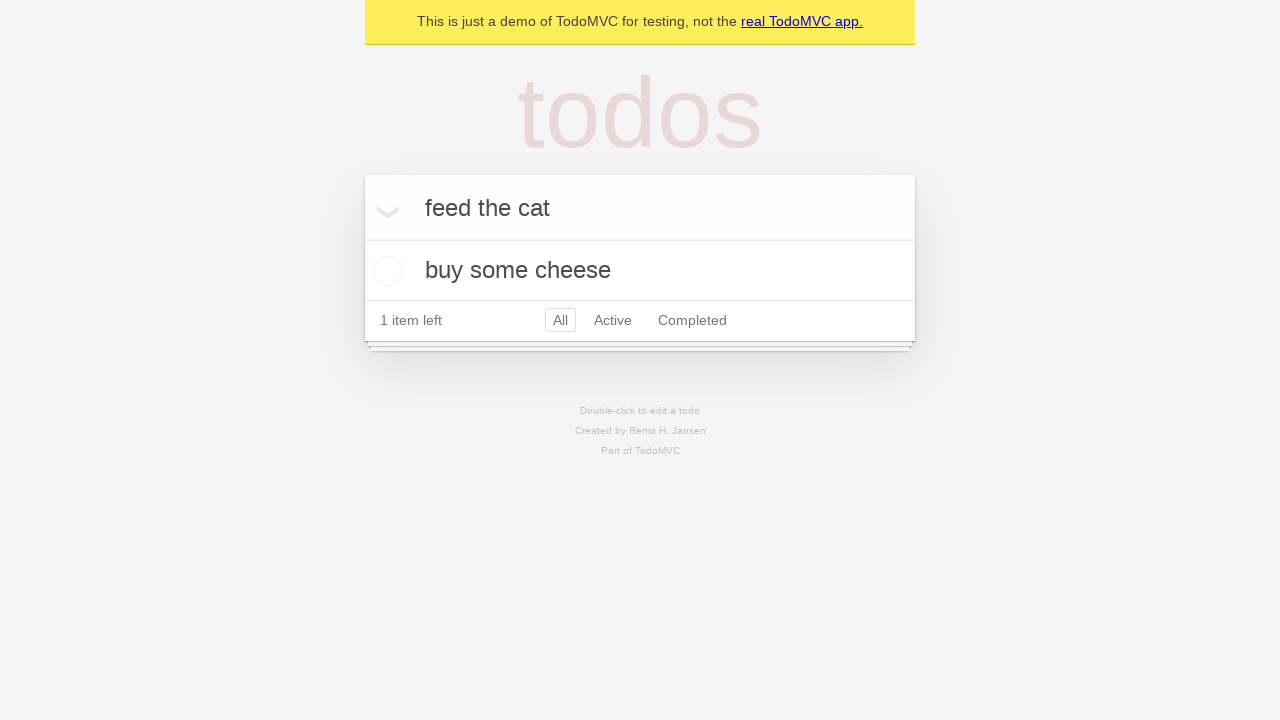

Pressed Enter to create second todo item on .new-todo
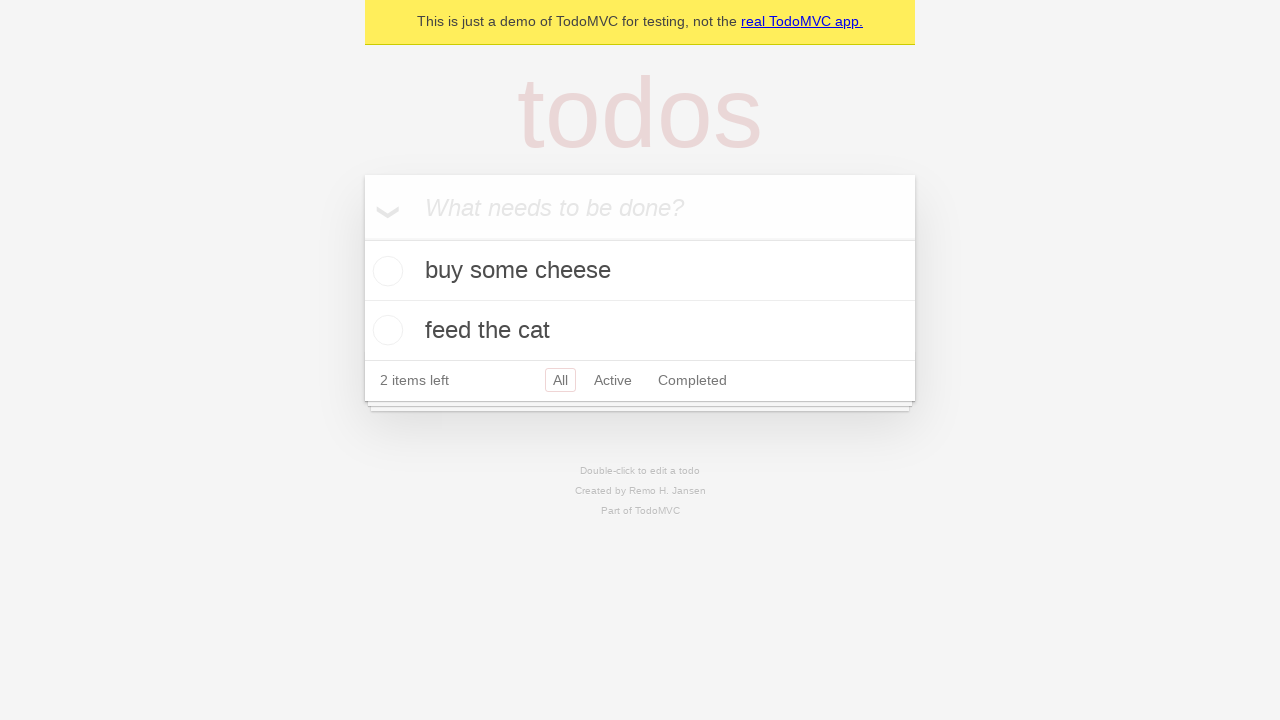

Waited for second todo item to load
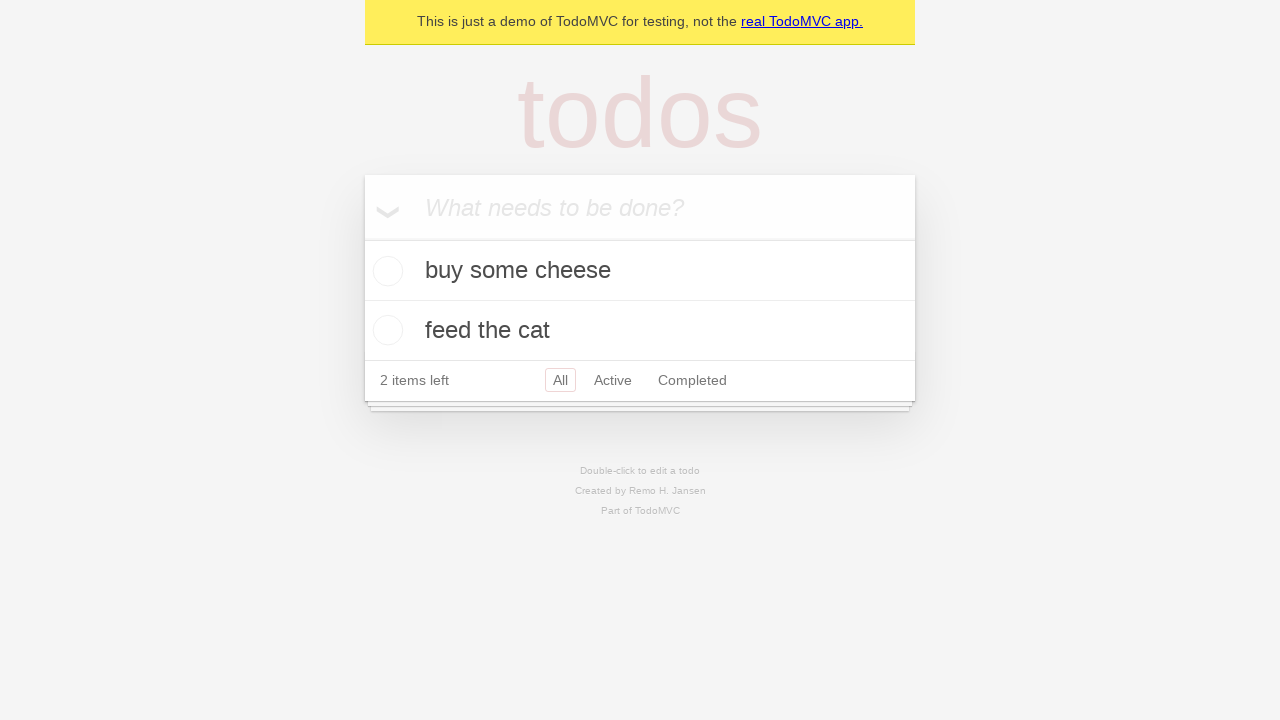

Checked toggle checkbox on first todo item 'buy some cheese' at (385, 271) on .todo-list li >> nth=0 >> .toggle
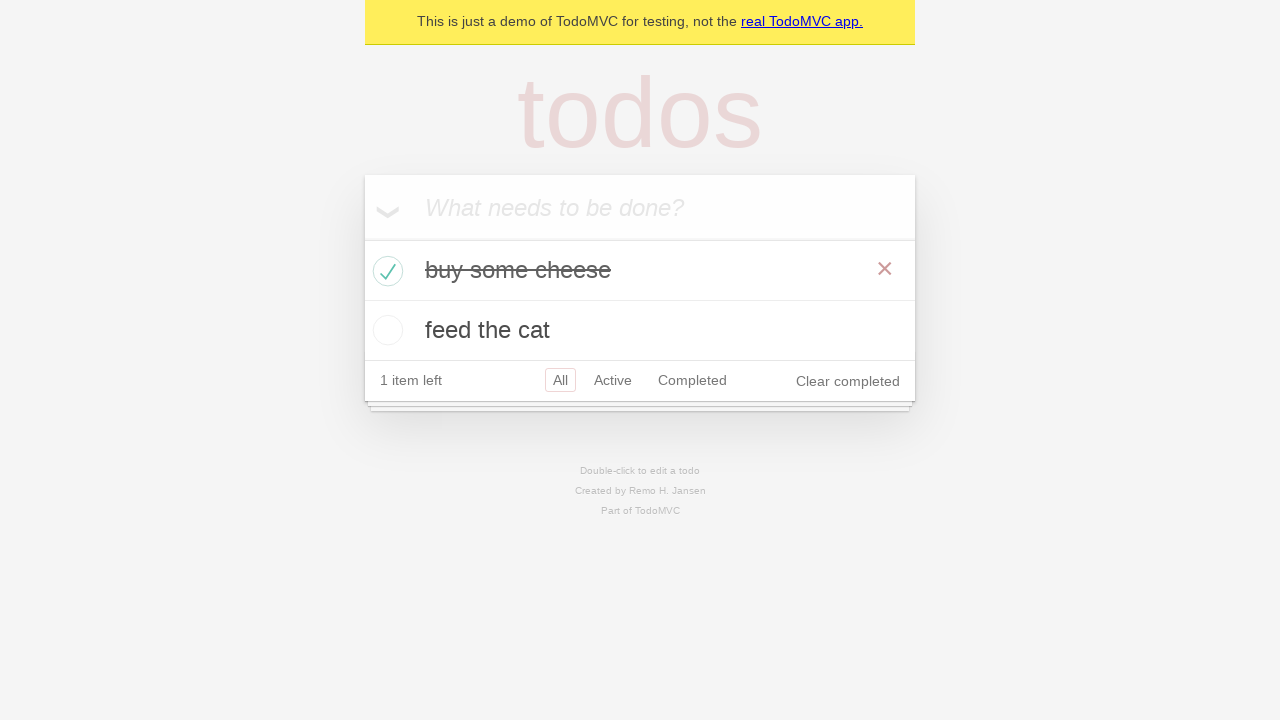

Checked toggle checkbox on second todo item 'feed the cat' at (385, 330) on .todo-list li >> nth=1 >> .toggle
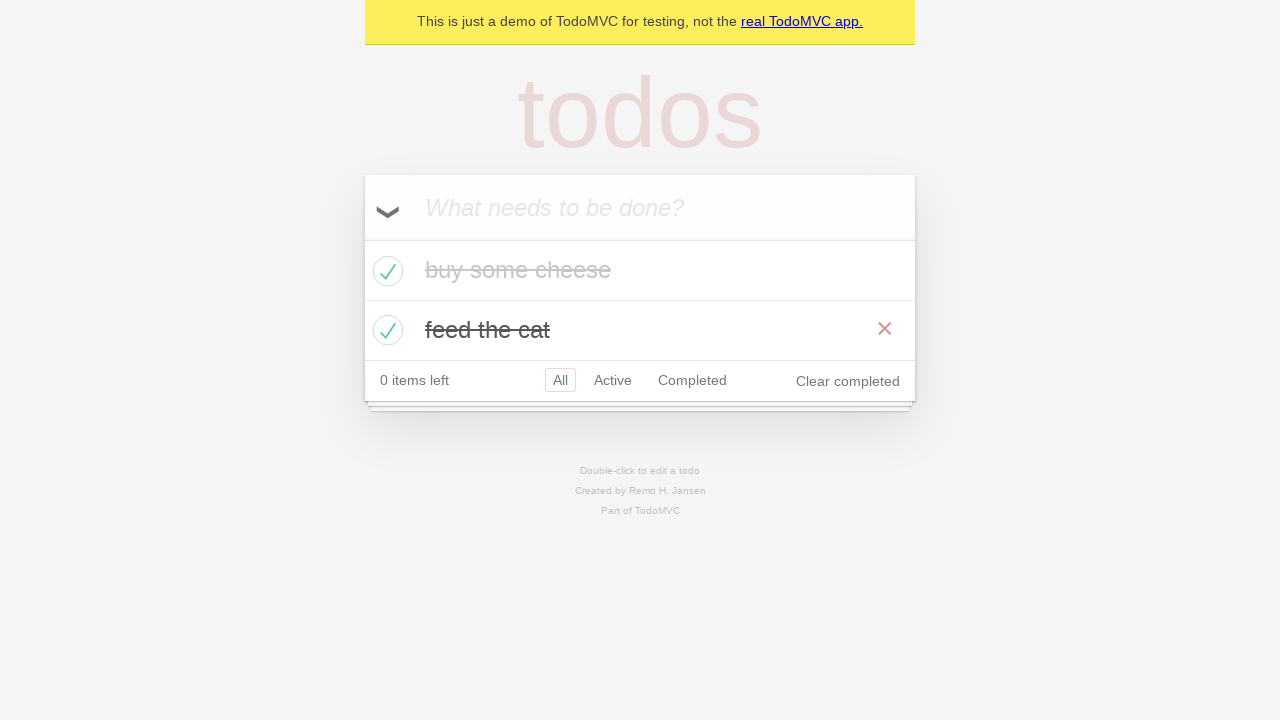

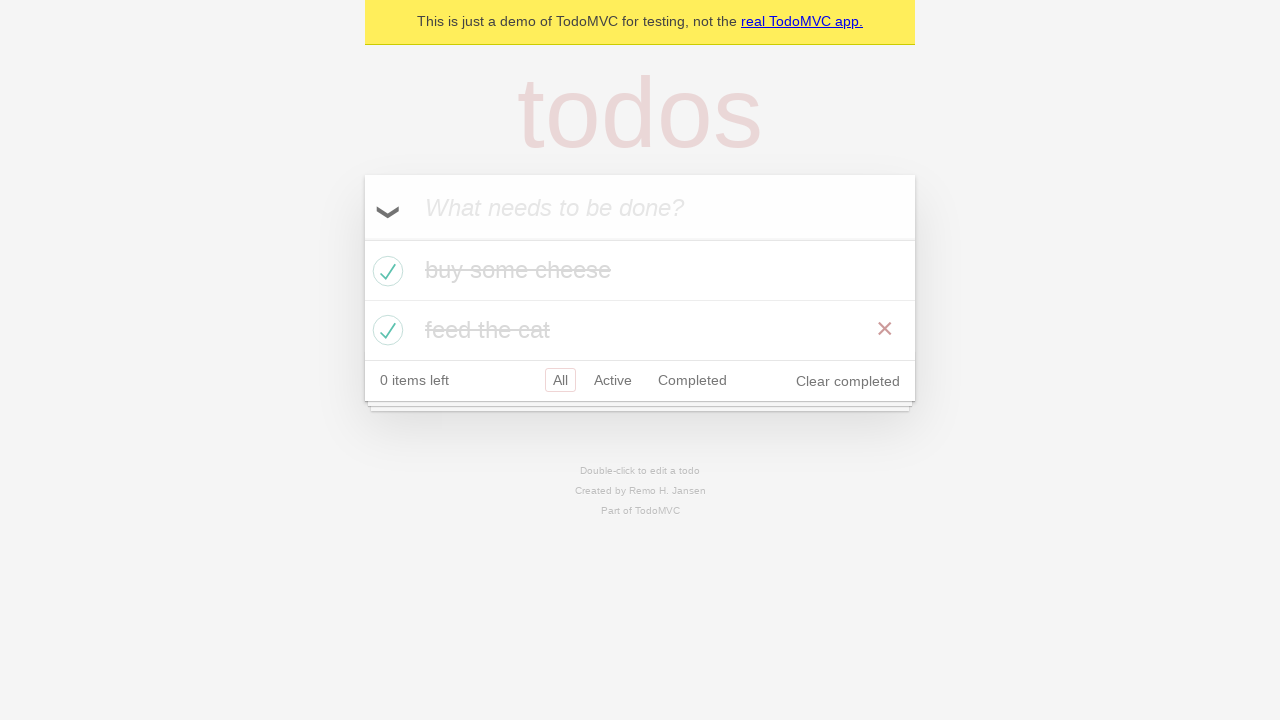